Tests JavaScript information alert by clicking the alert button, accepting the alert, and verifying the success message is displayed

Starting URL: http://practice.cydeo.com/javascript_alerts

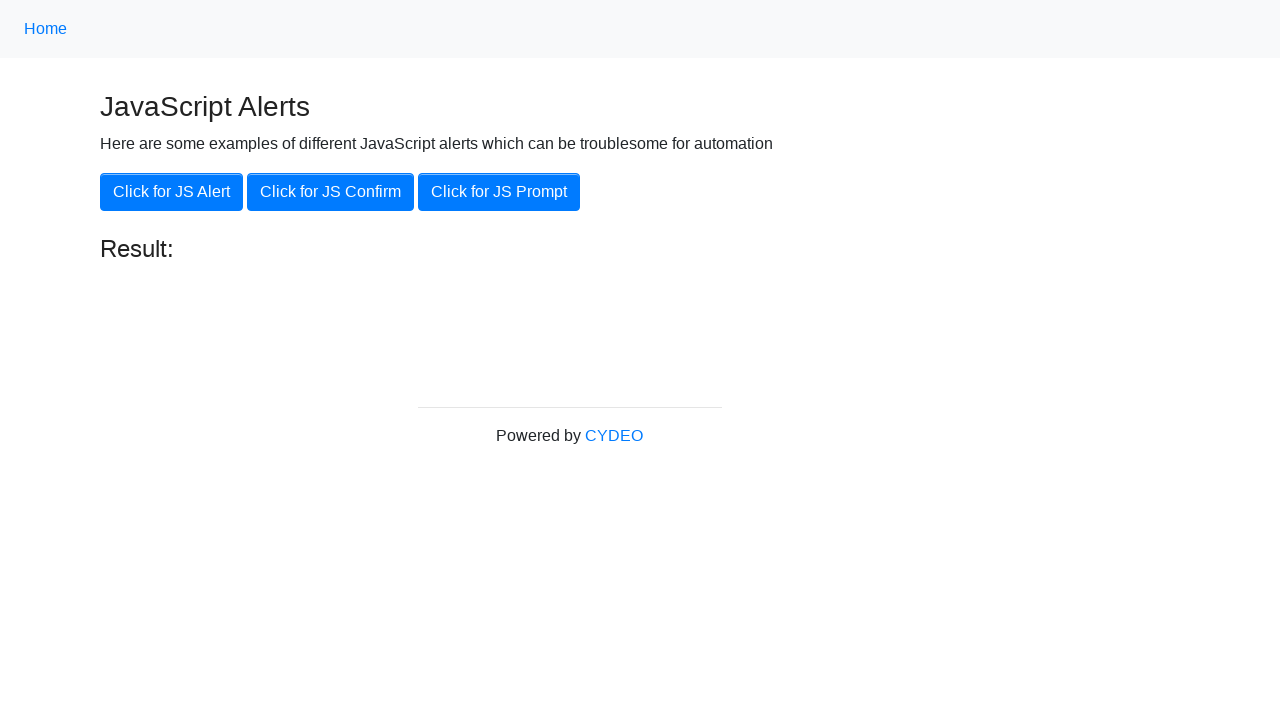

Clicked the 'Click for JS Alert' button at (172, 192) on xpath=//button[.='Click for JS Alert']
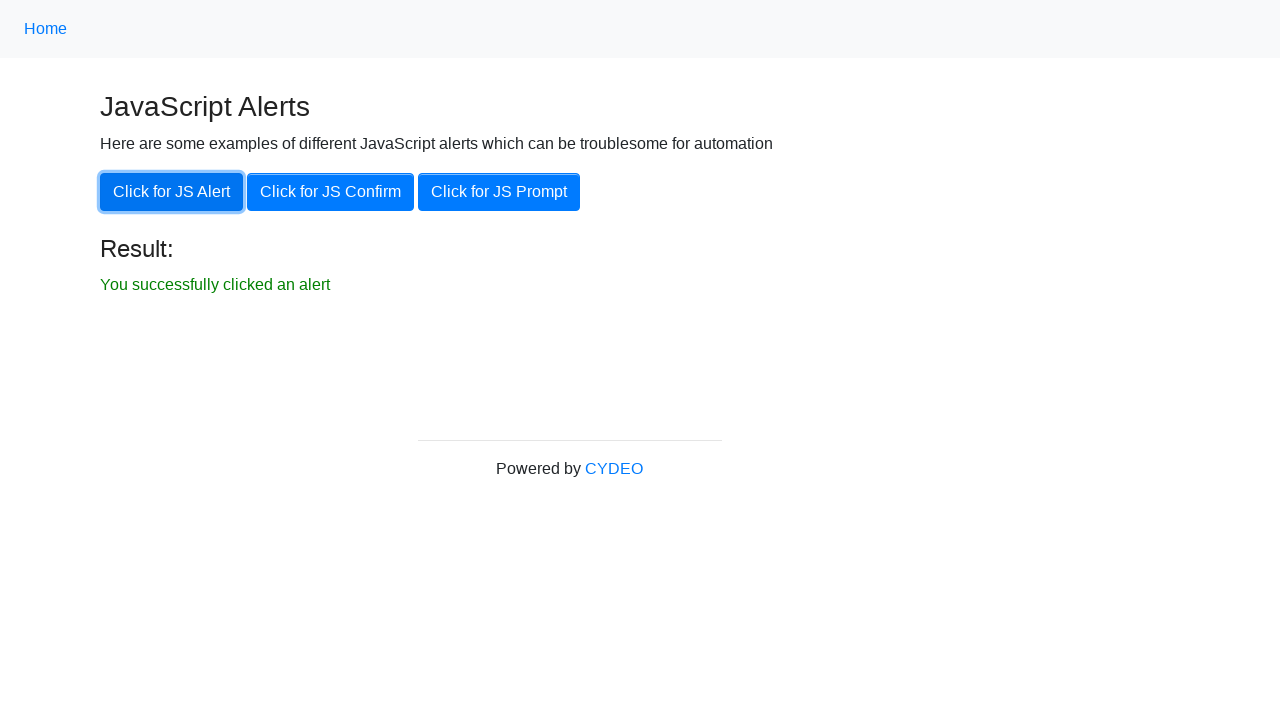

Set up dialog handler to accept alerts
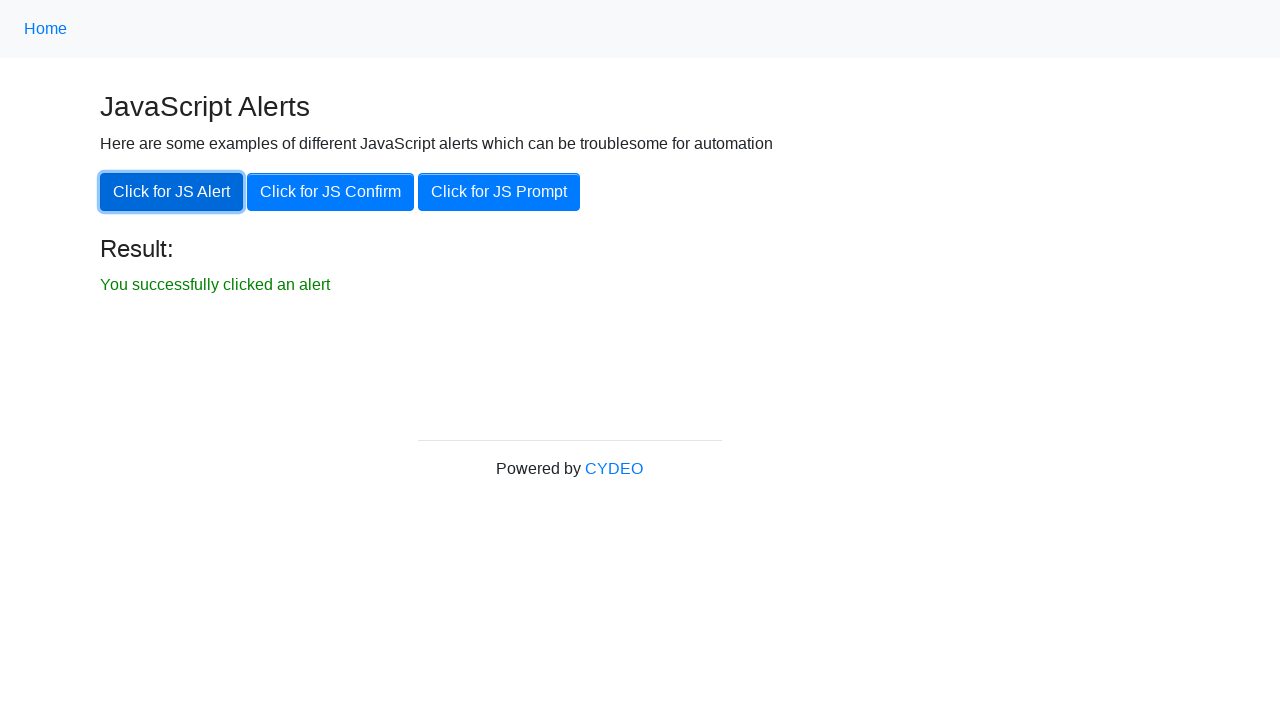

Clicked the 'Click for JS Alert' button and accepted the JavaScript alert at (172, 192) on xpath=//button[.='Click for JS Alert']
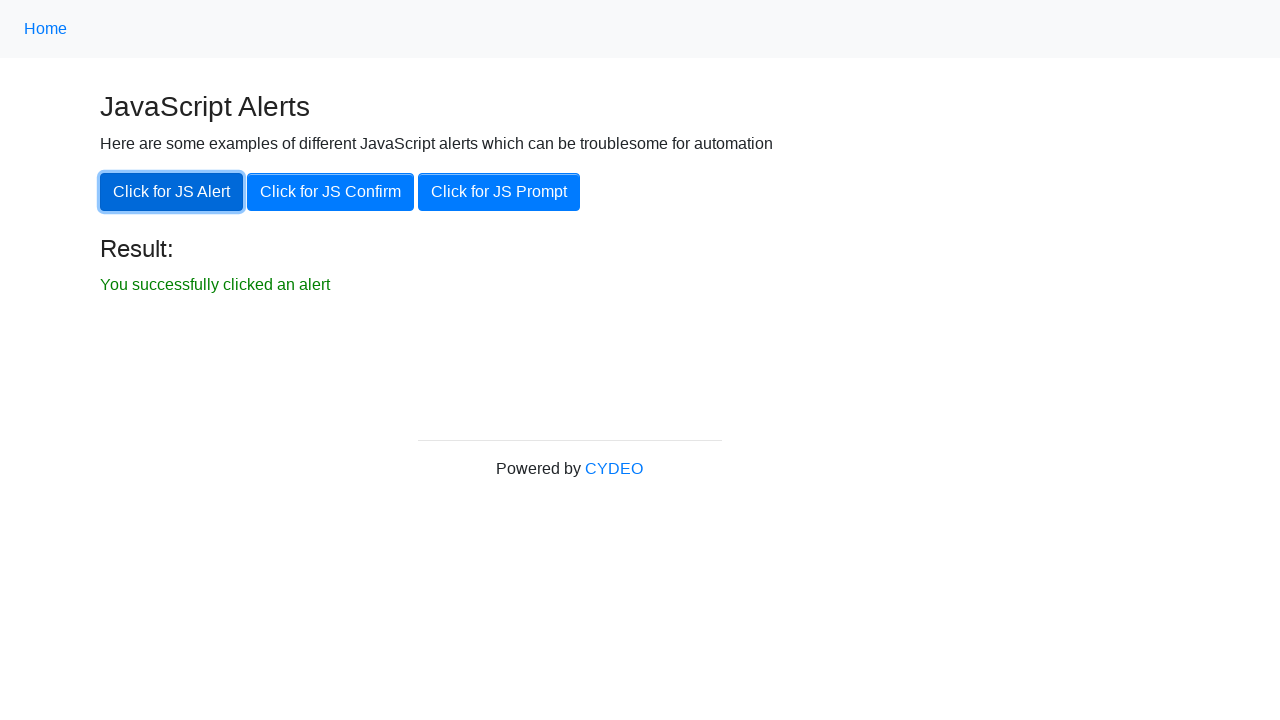

Success message element loaded
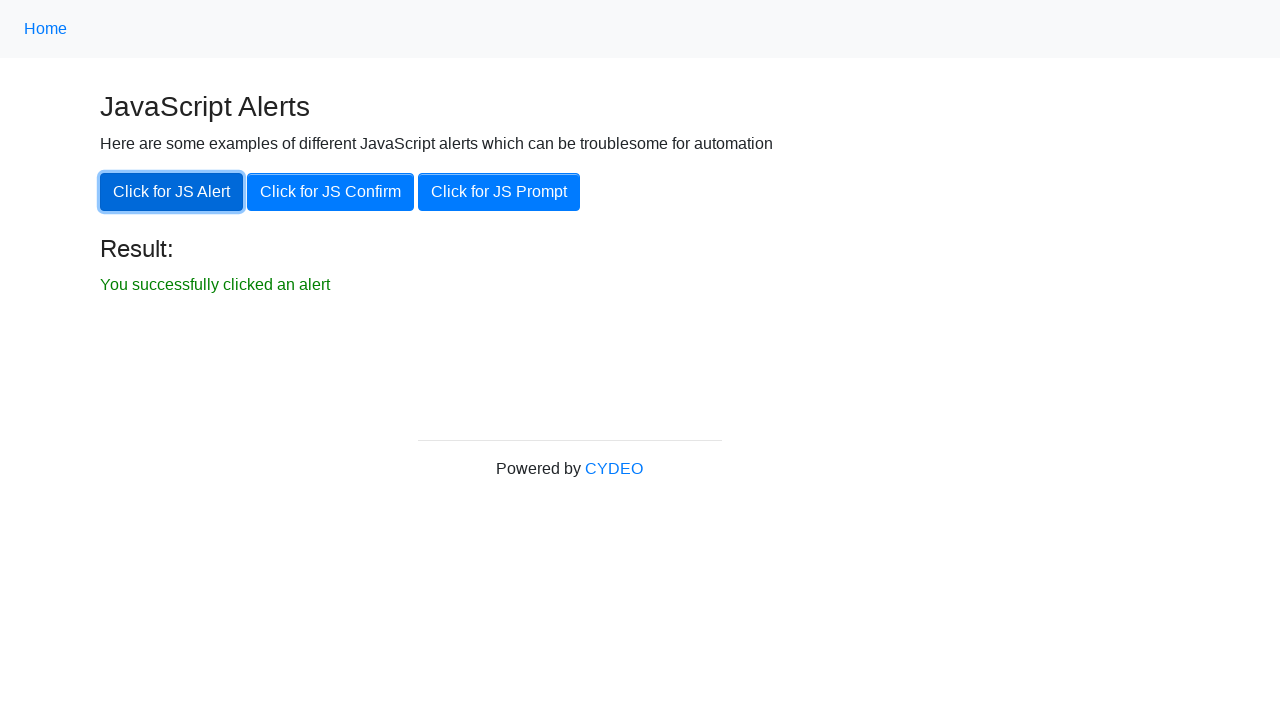

Located the result text element
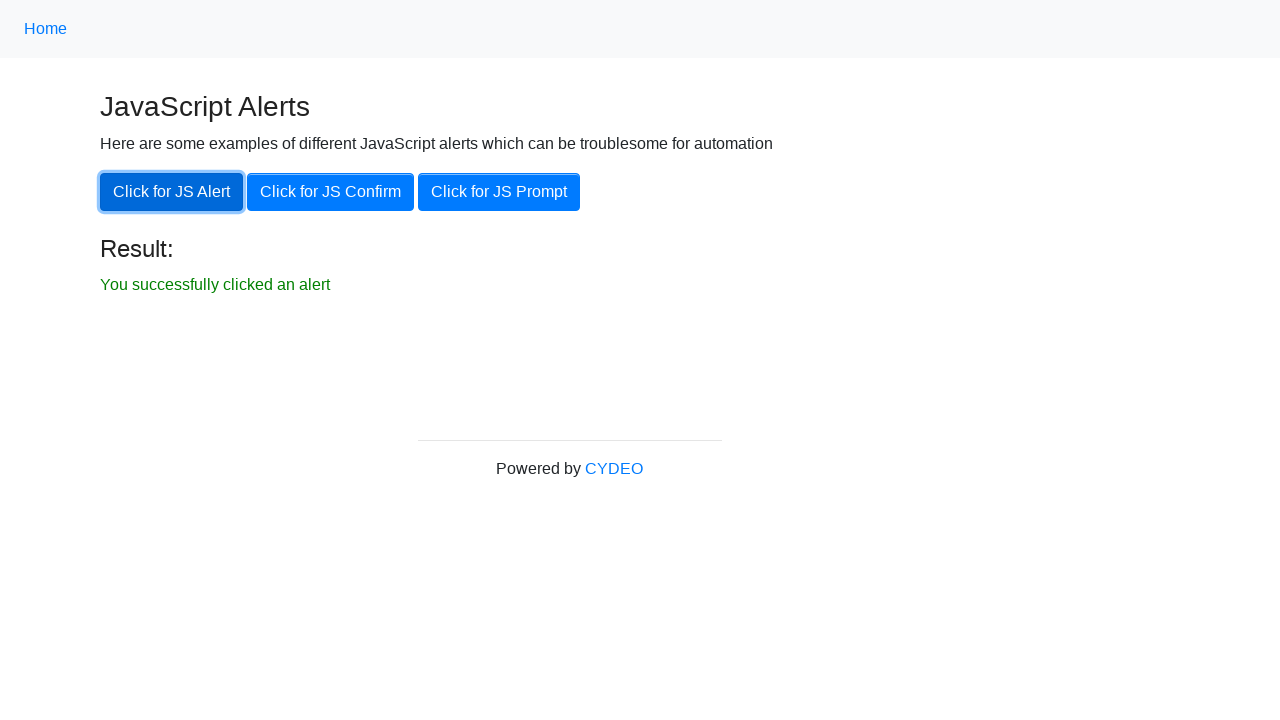

Verified that result text is visible
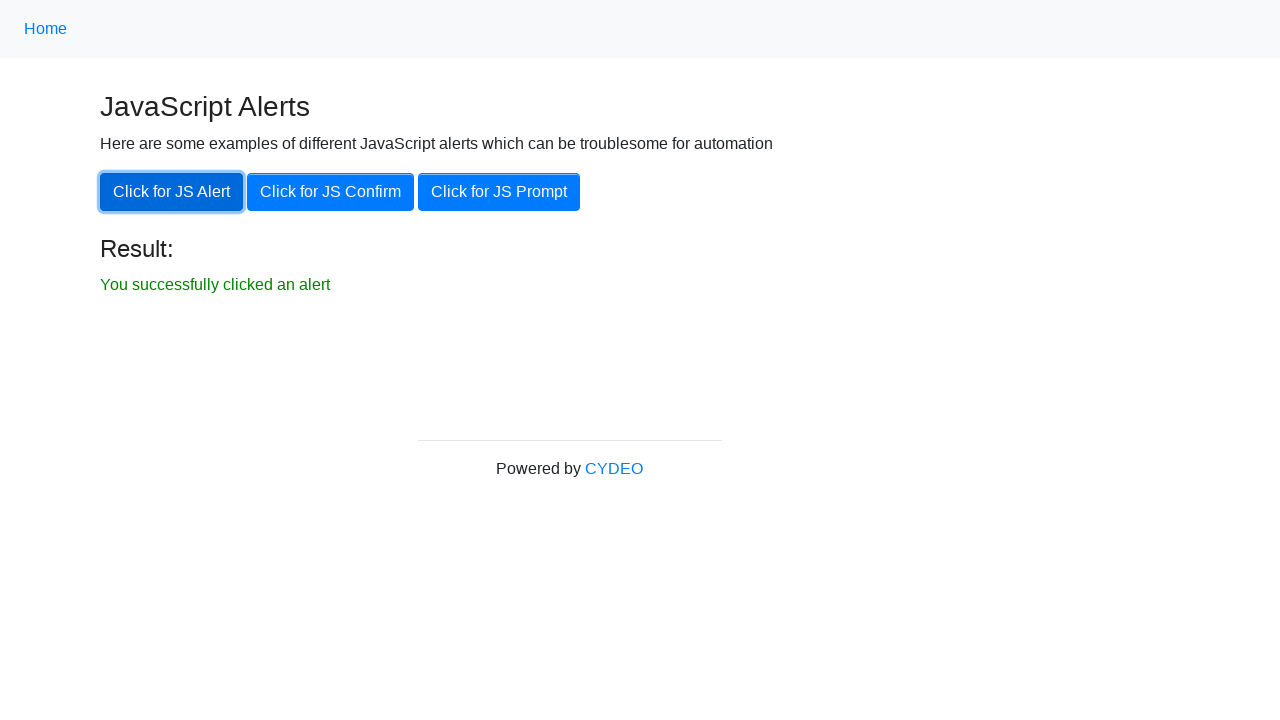

Verified that result text displays 'You successfully clicked an alert'
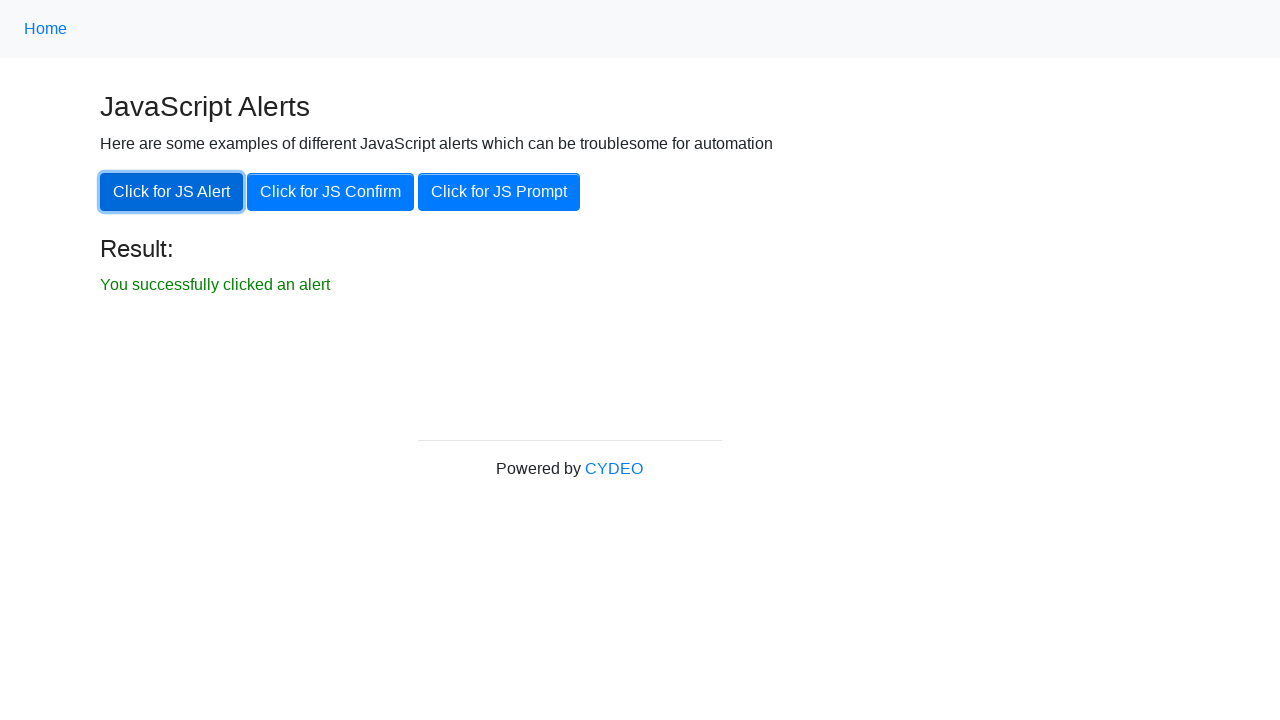

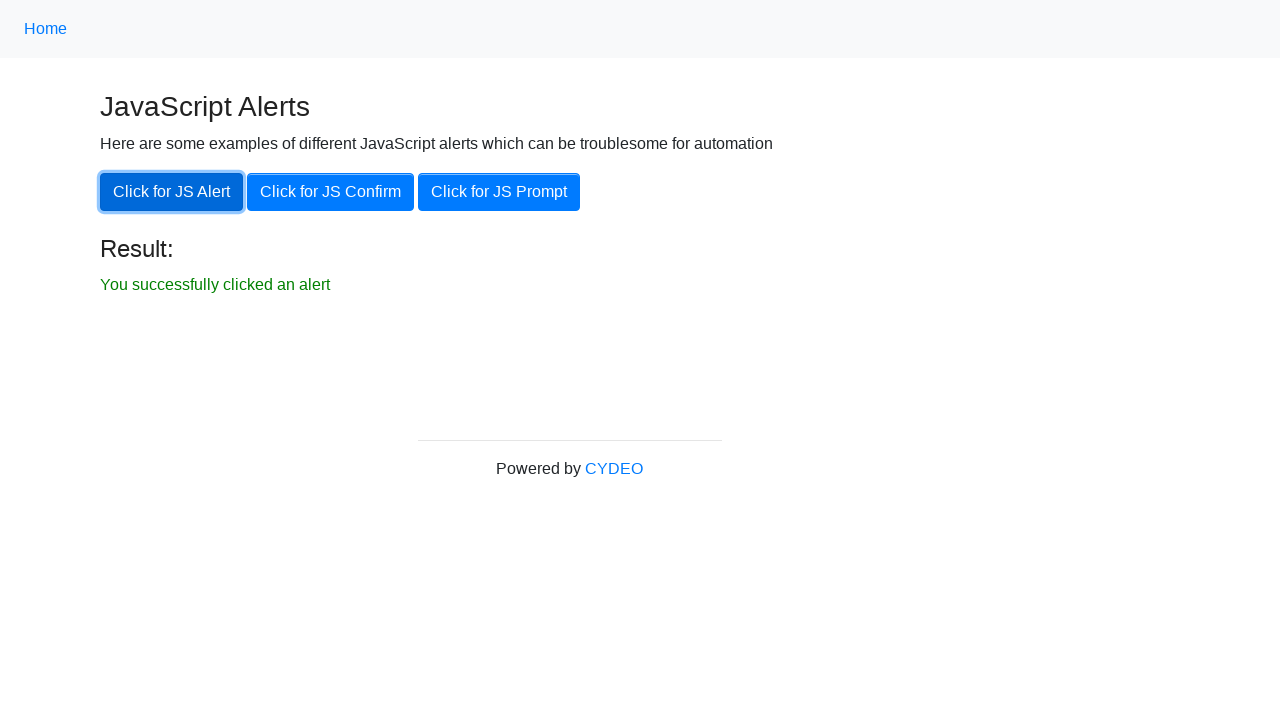